Tests opting out of A/B tests by navigating to the test page, verifying the initial heading shows a test variation, adding an opt-out cookie, refreshing the page, and confirming the heading changes to "No A/B Test".

Starting URL: http://the-internet.herokuapp.com/abtest

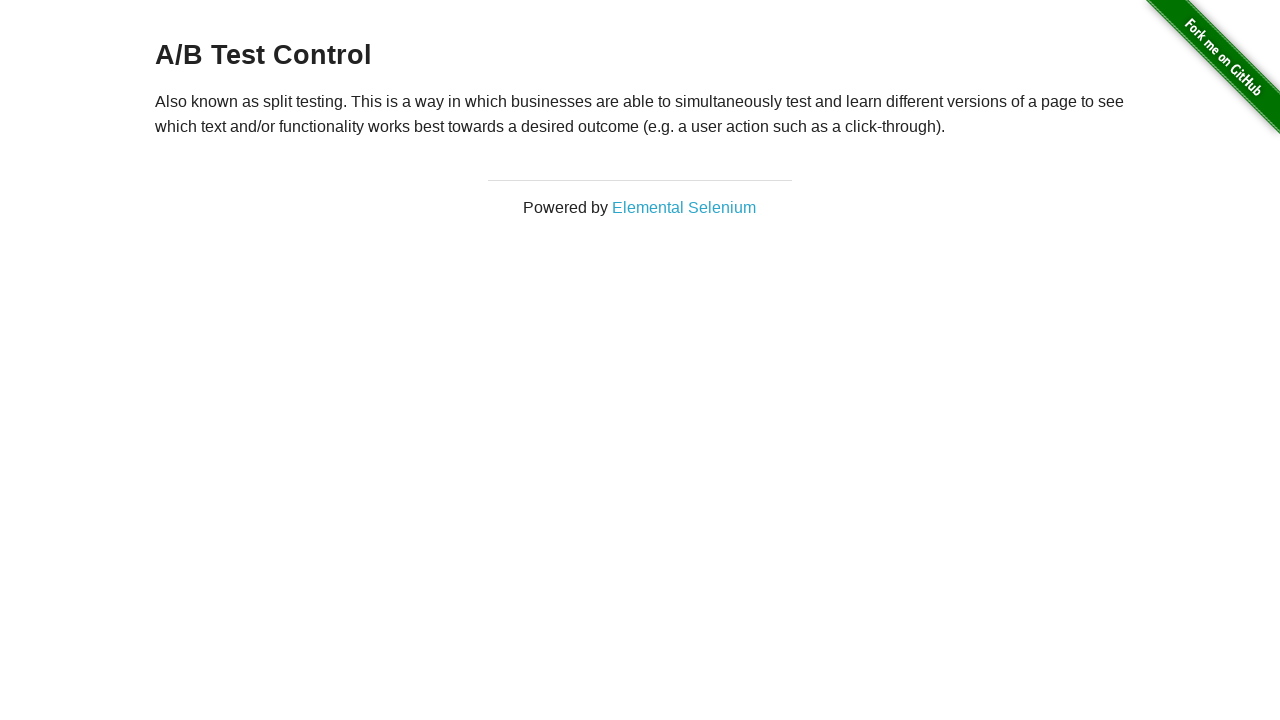

Retrieved initial heading text to verify A/B test variation
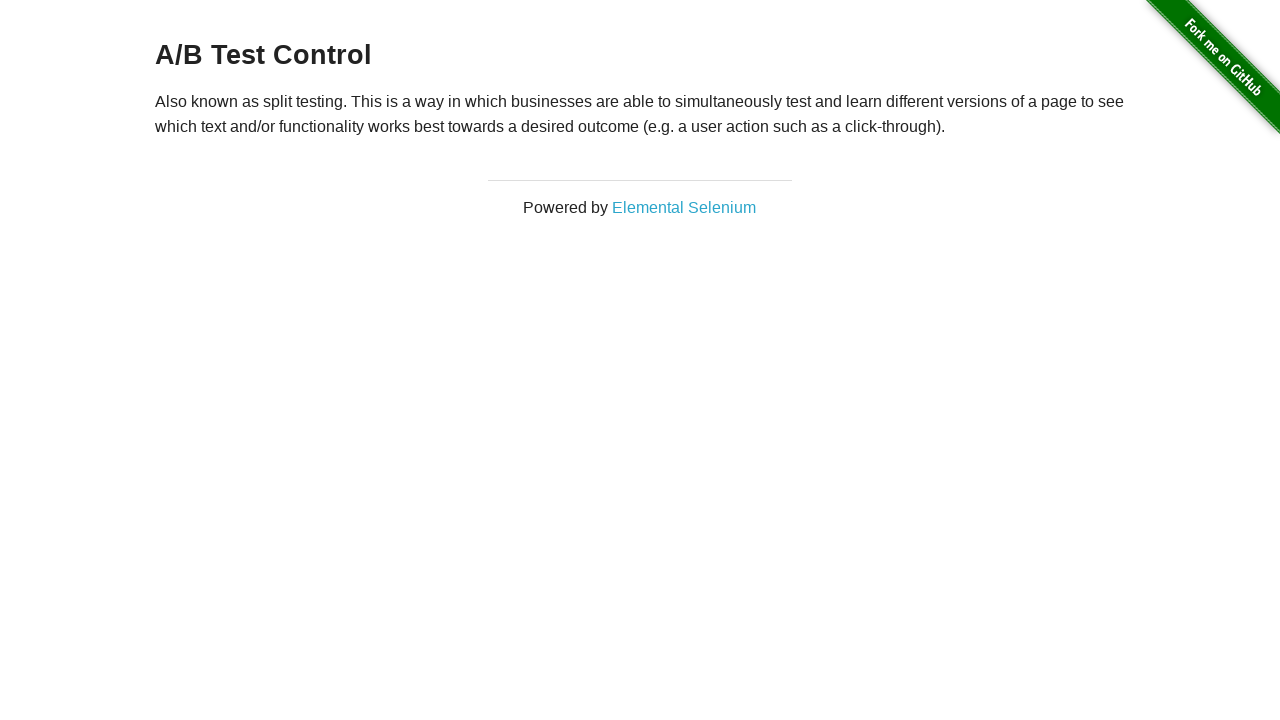

Verified initial heading shows either 'A/B Test Variation 1' or 'A/B Test Control'
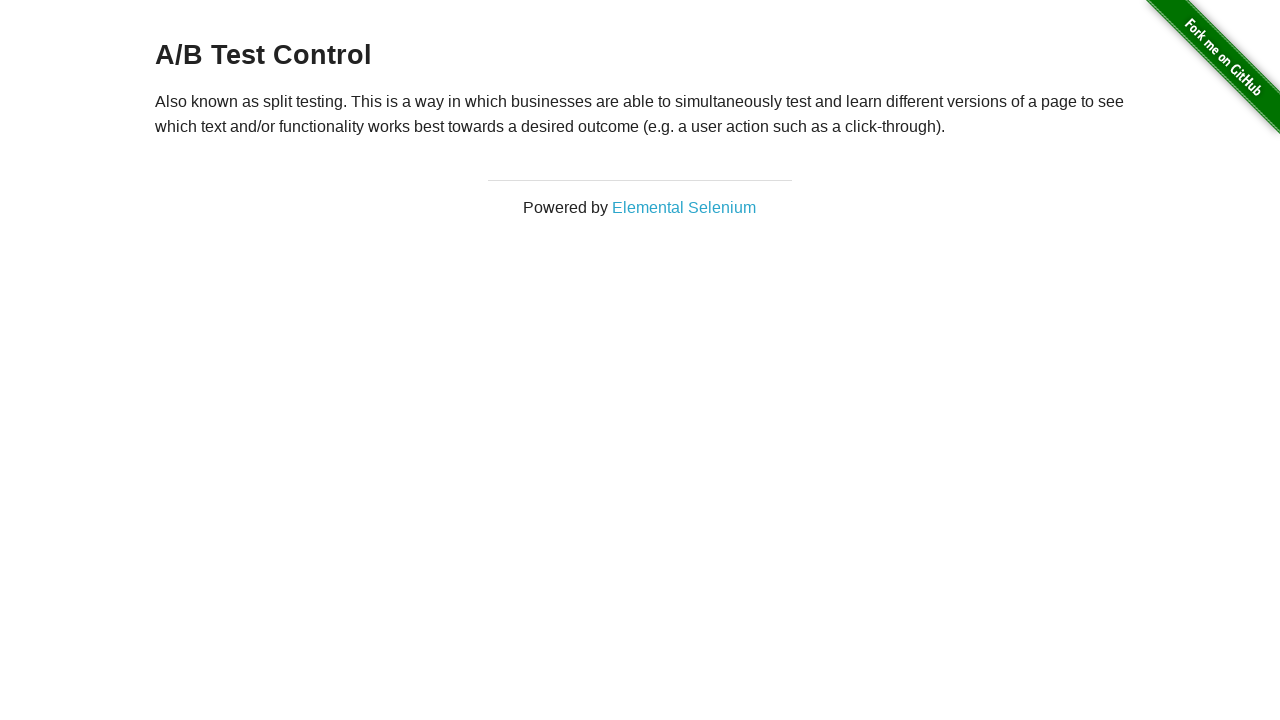

Added optimizelyOptOut cookie with value 'true'
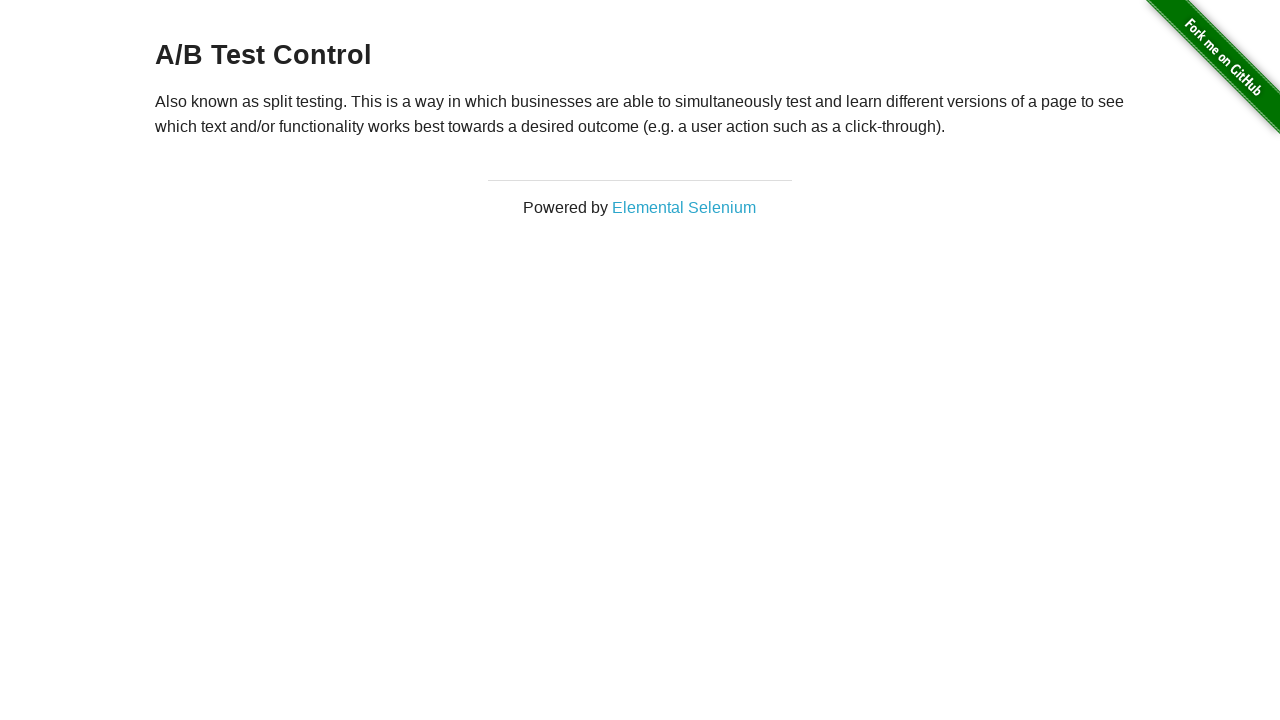

Reloaded the page after adding opt-out cookie
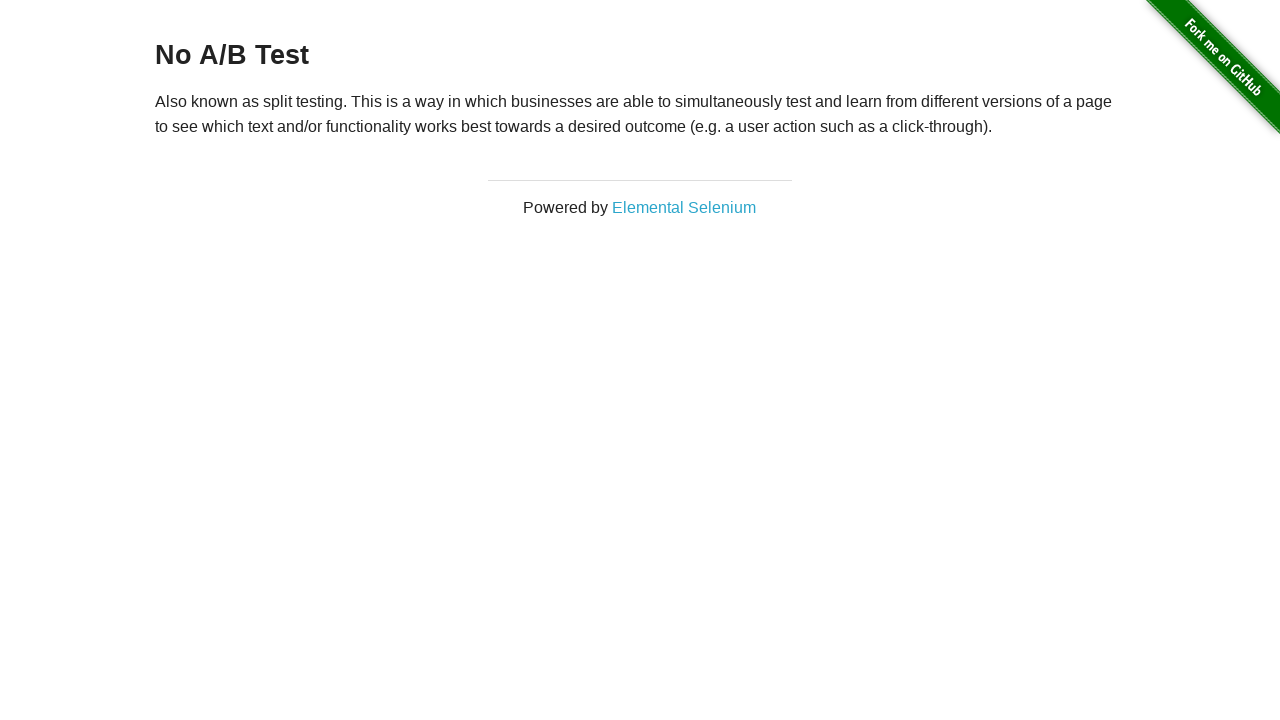

Retrieved heading text after page reload to verify opt-out state
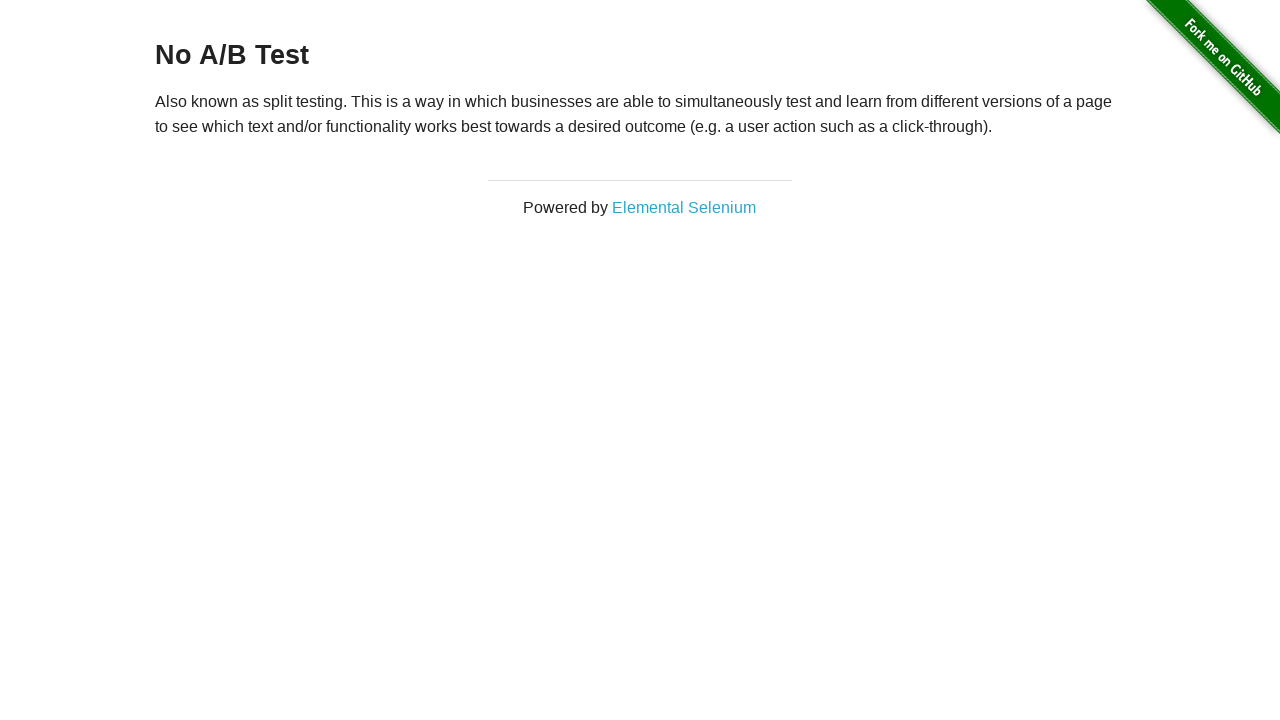

Verified heading now displays 'No A/B Test' confirming opt-out was successful
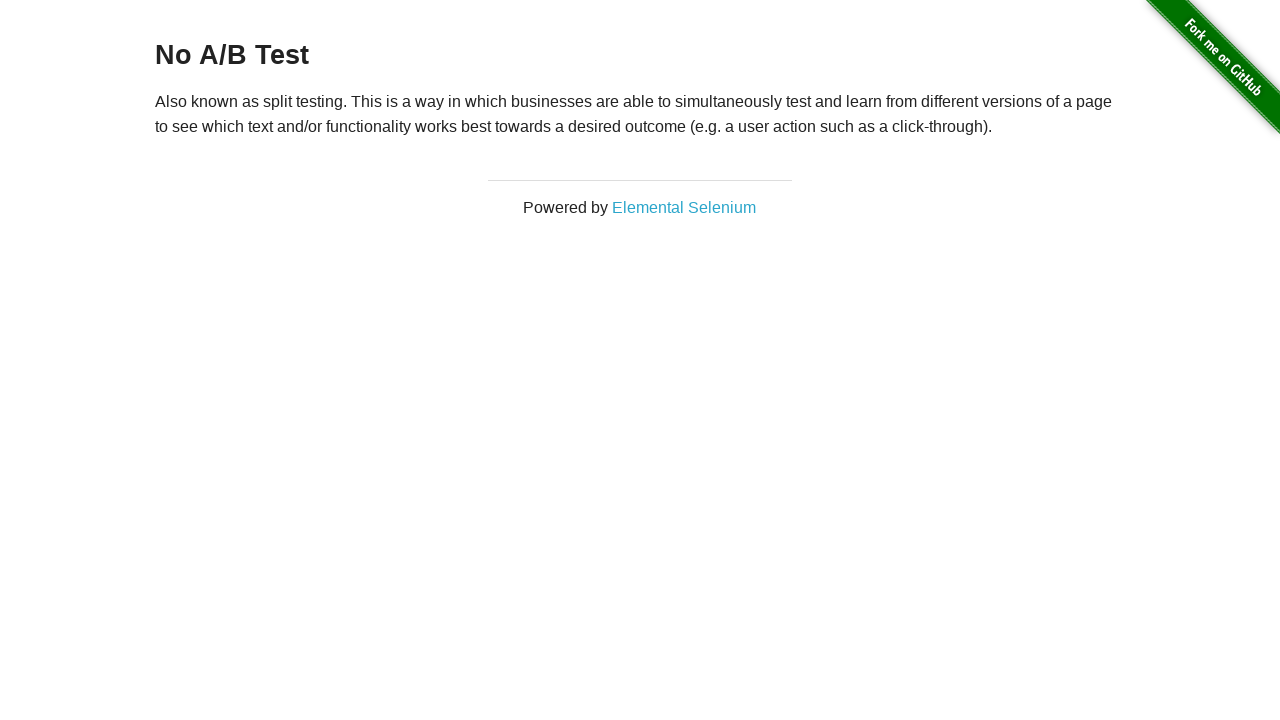

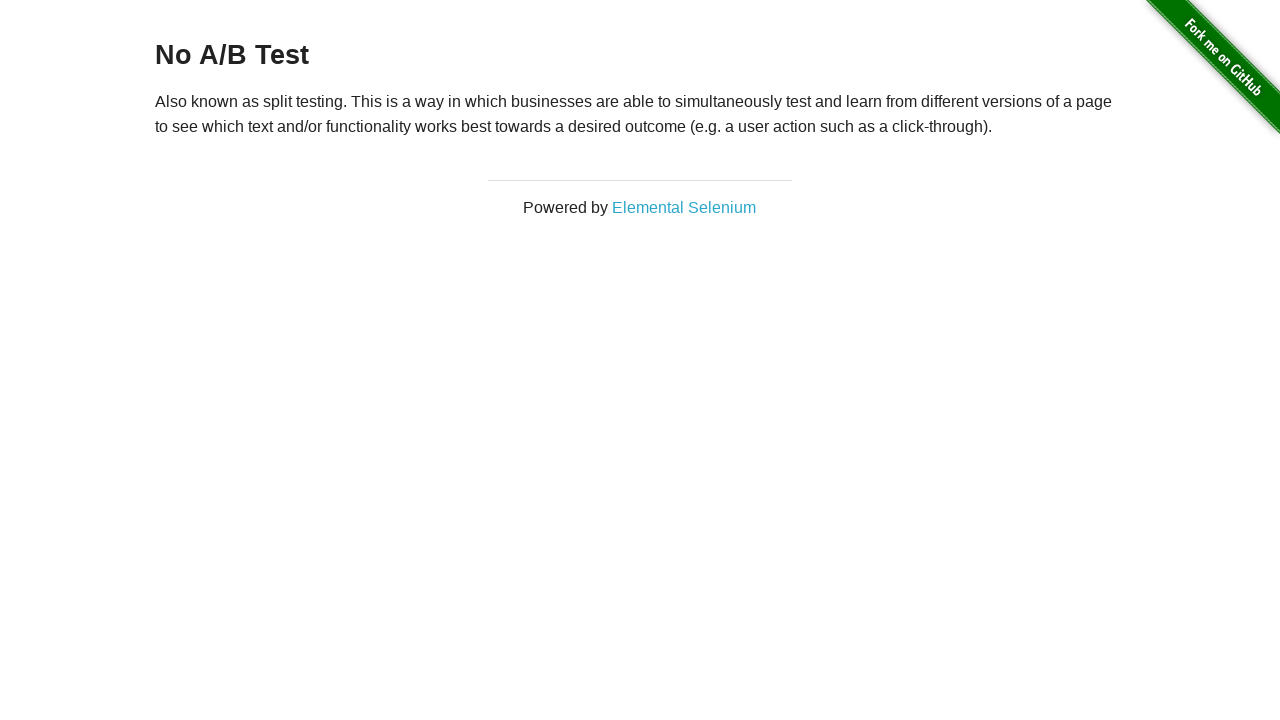